Verifies that the Mini Mall SiteLink storage unit page displays the expected discount banner showing "First Month Free"

Starting URL: https://app.storagely.io/mini-mall-storage/storage-units/alabama/courtland/highway-33

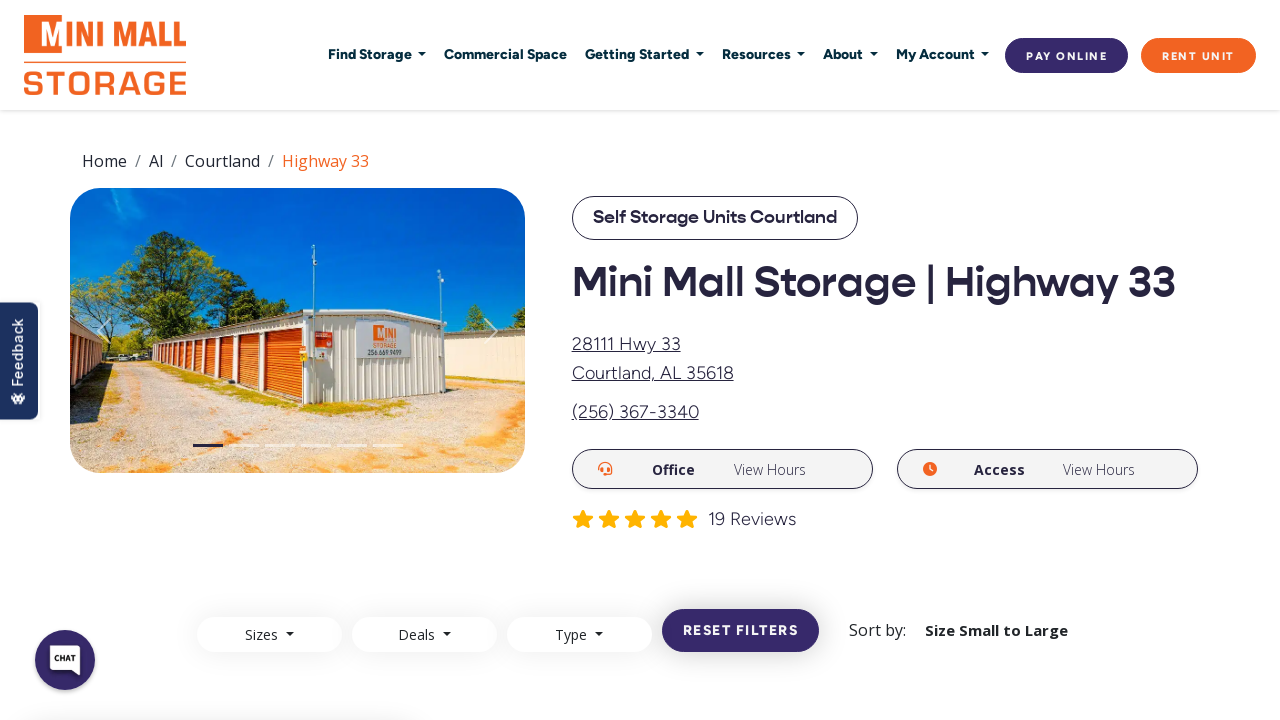

Waited 2 seconds for page content to load
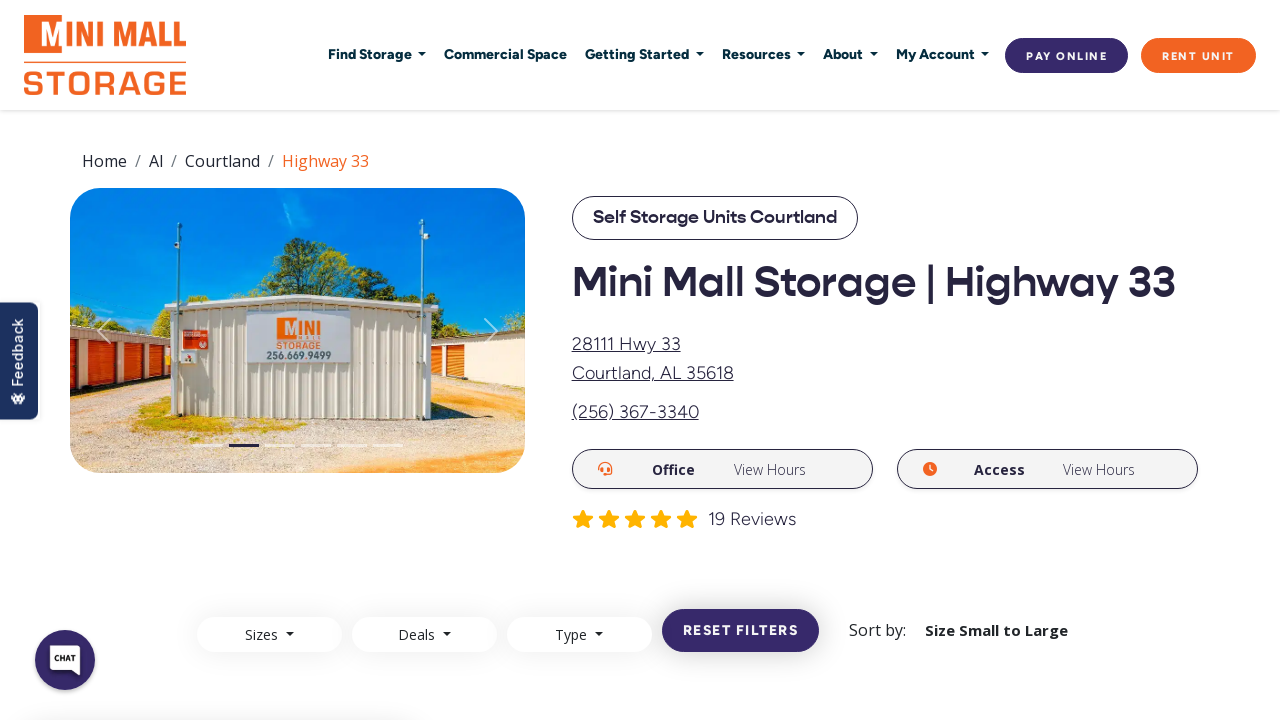

Searched through discount selectors for 'First Month Free' text
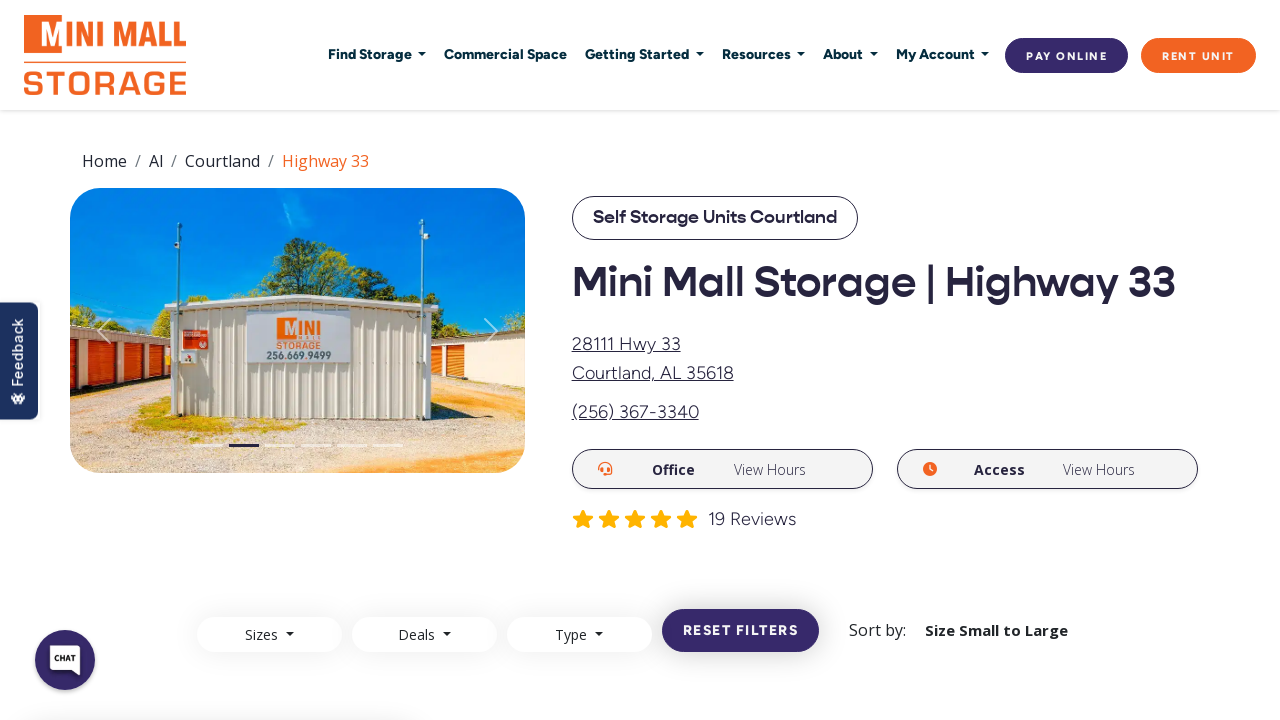

Performed fallback search for 'First Month Free' in full page content
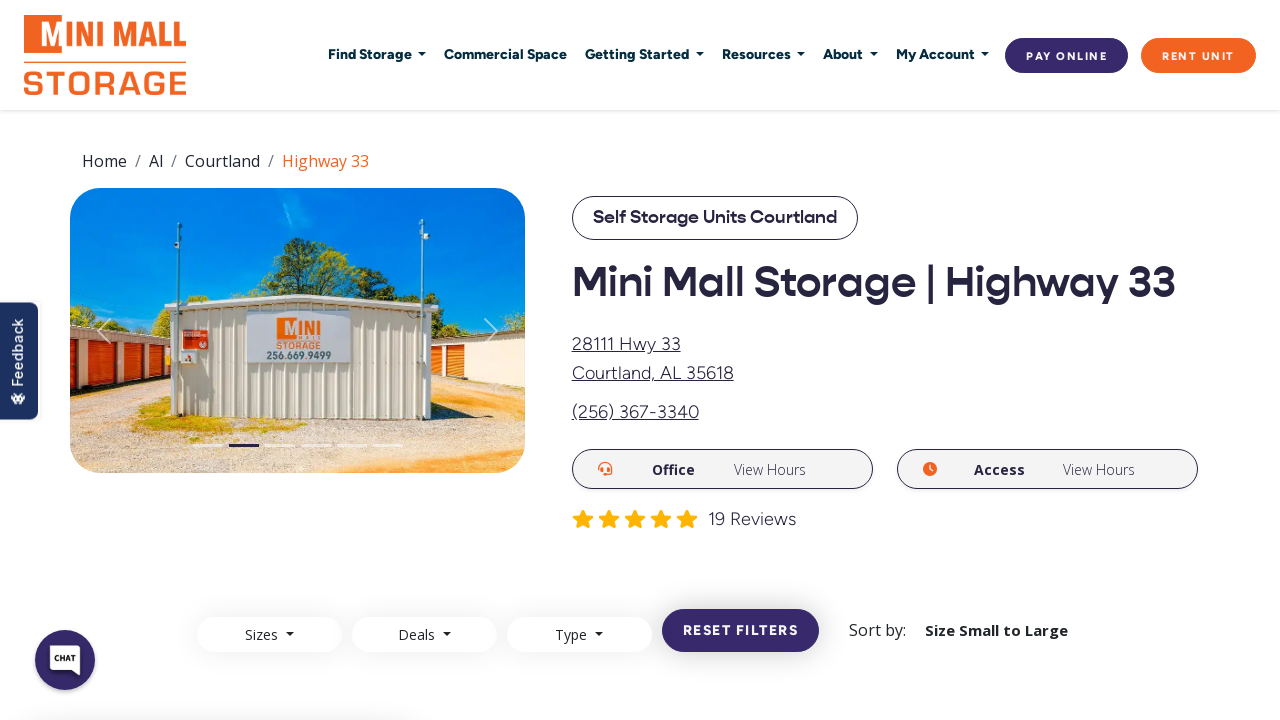

Verified that 'First Month Free' discount banner is present on Mini Mall SiteLink storage unit page
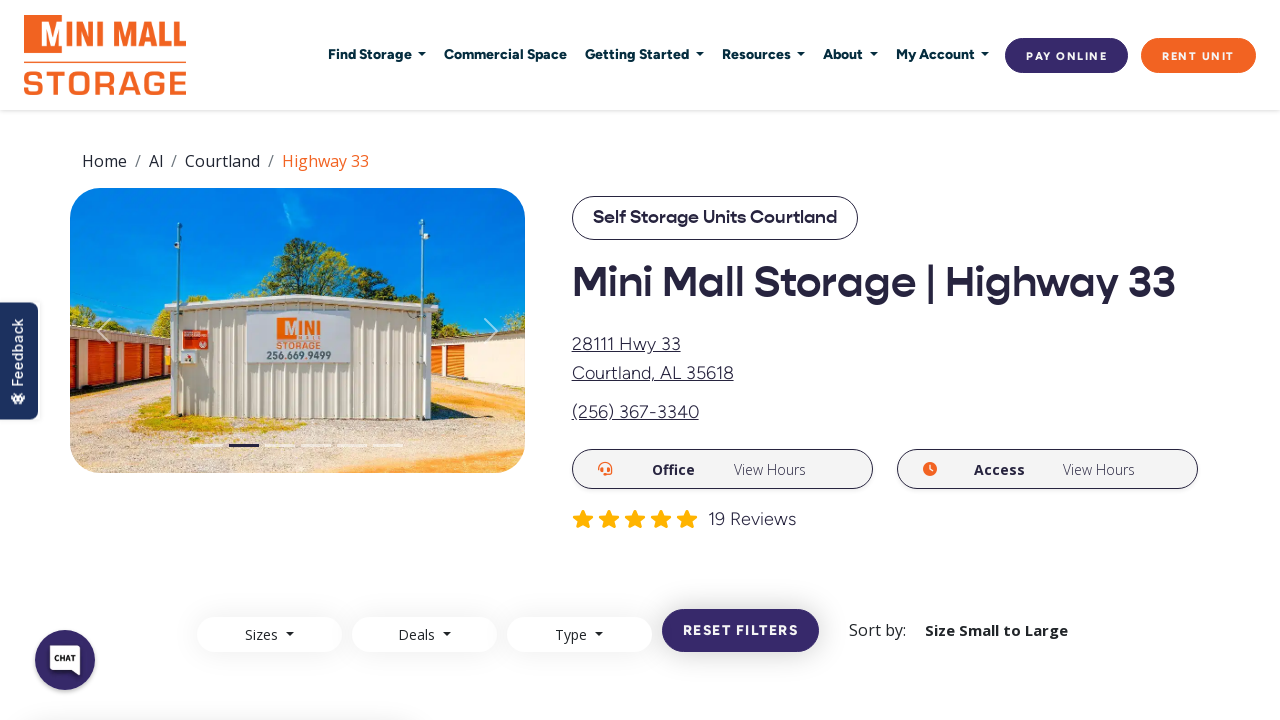

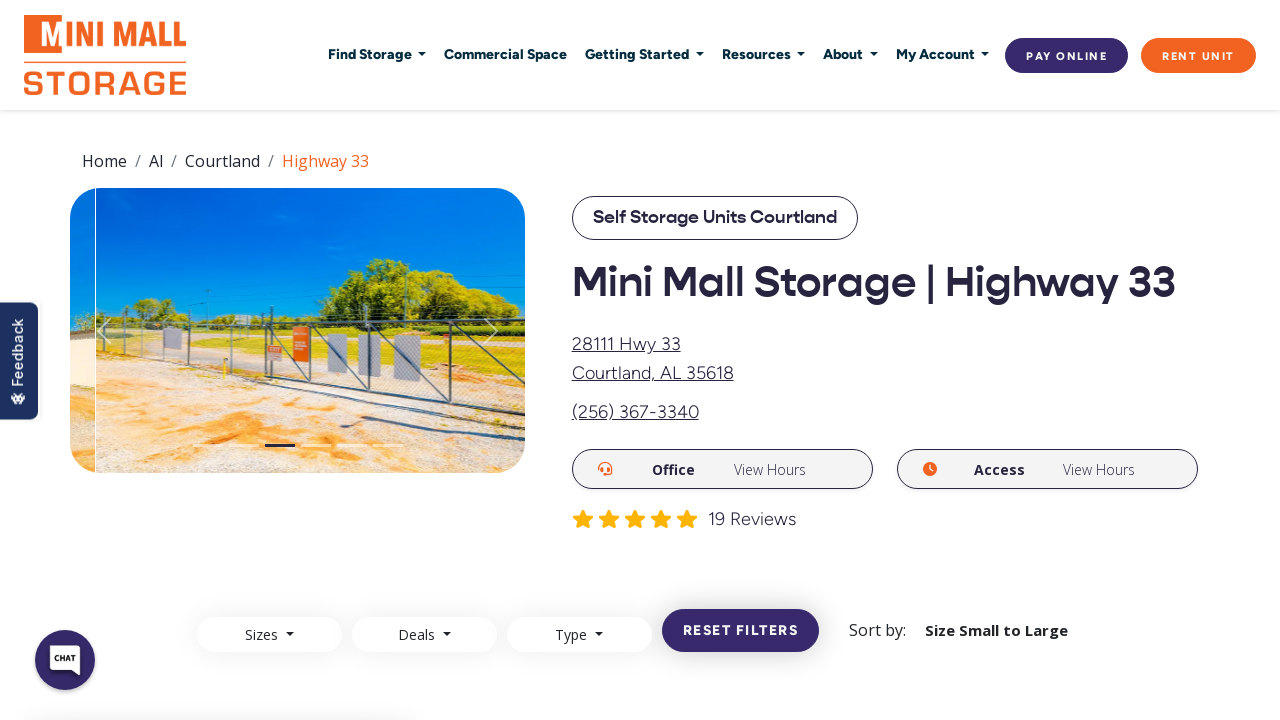